Navigates to the cart page

Starting URL: https://www.demoblaze.com/index.html

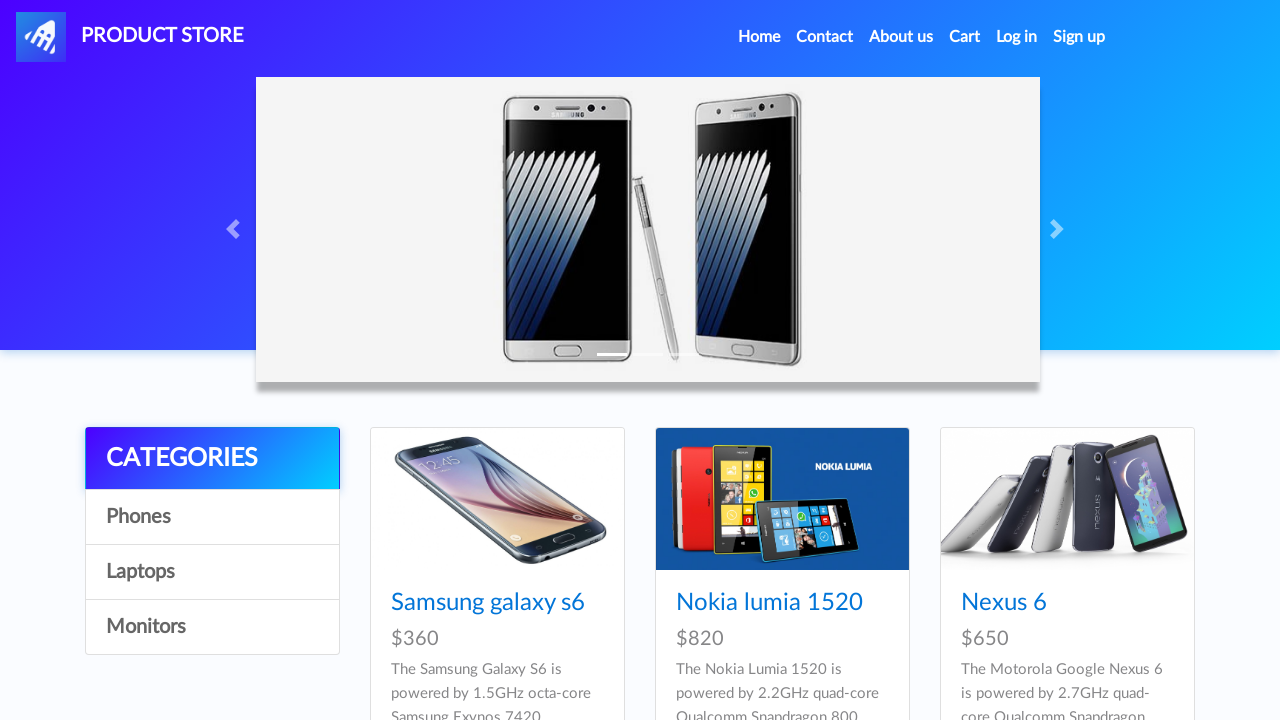

Clicked on Cart link at (965, 37) on text=Cart
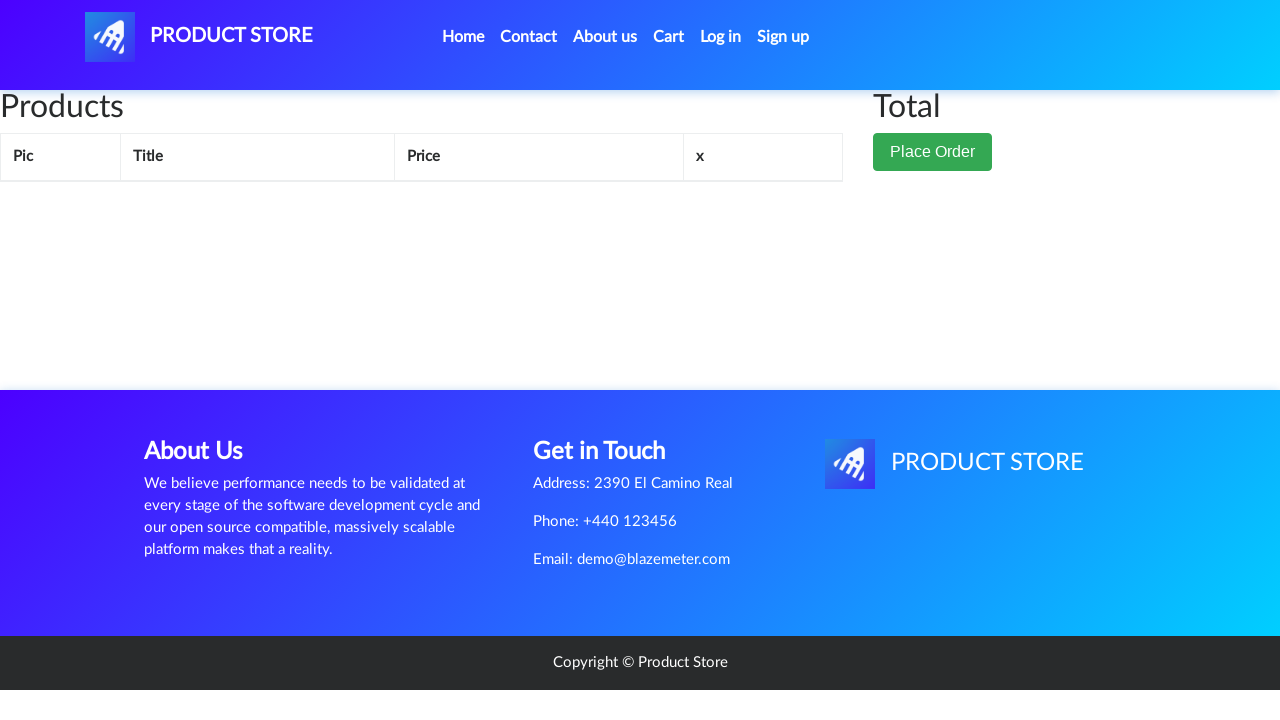

Cart page loaded and table became visible
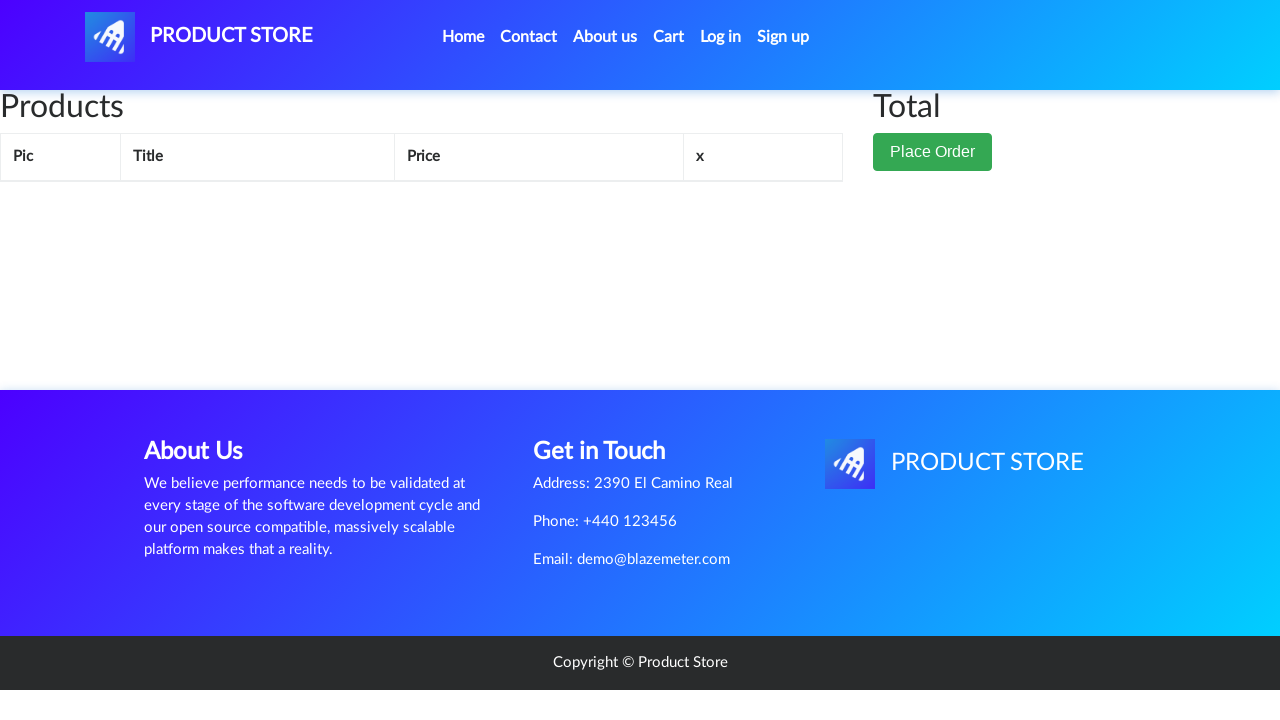

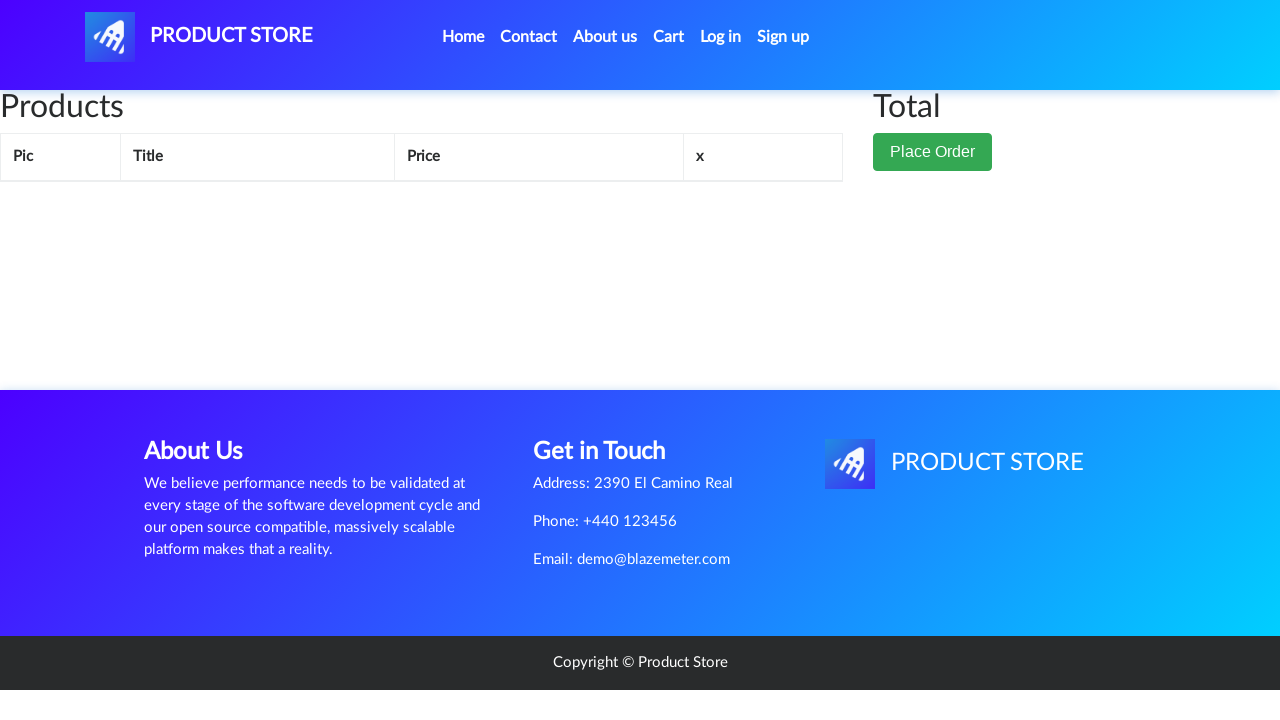